Navigates to OrangeHRM demo page and clicks on the "OrangeHRM, Inc" link which opens a new browser window, demonstrating multi-window handling.

Starting URL: https://opensource-demo.orangehrmlive.com/web/index.php/auth/login

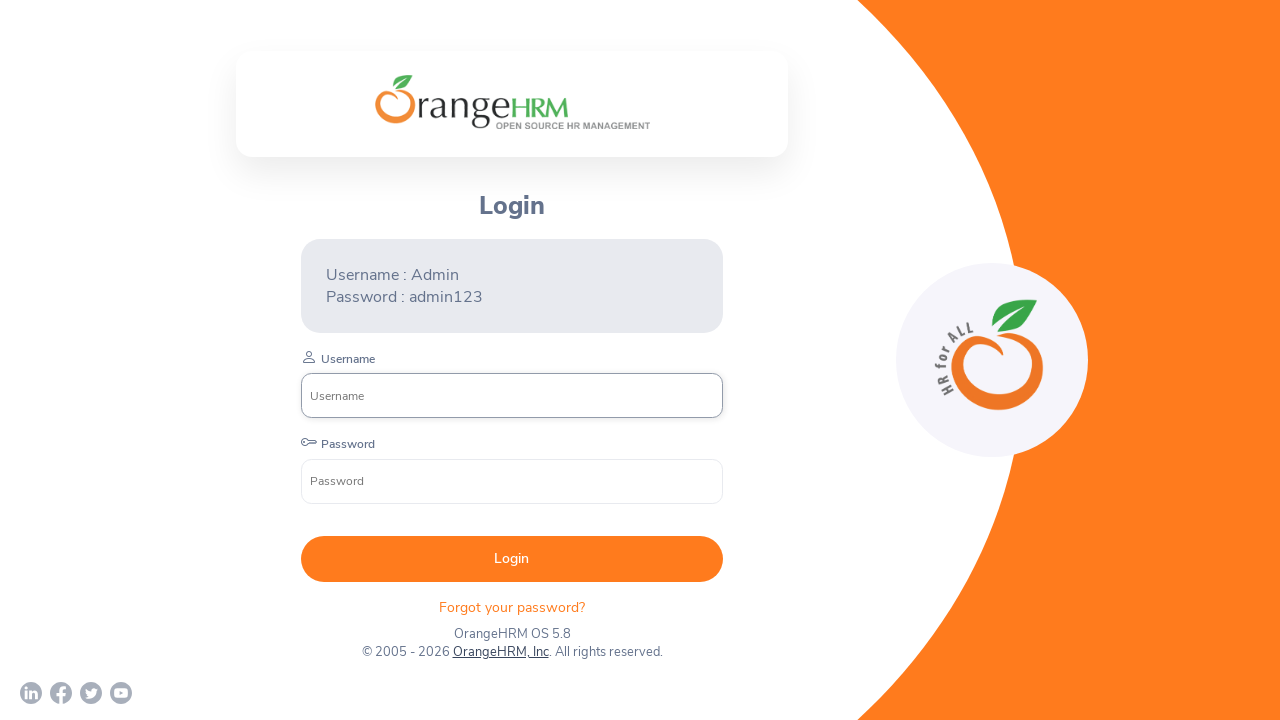

Waited for OrangeHRM login page to load
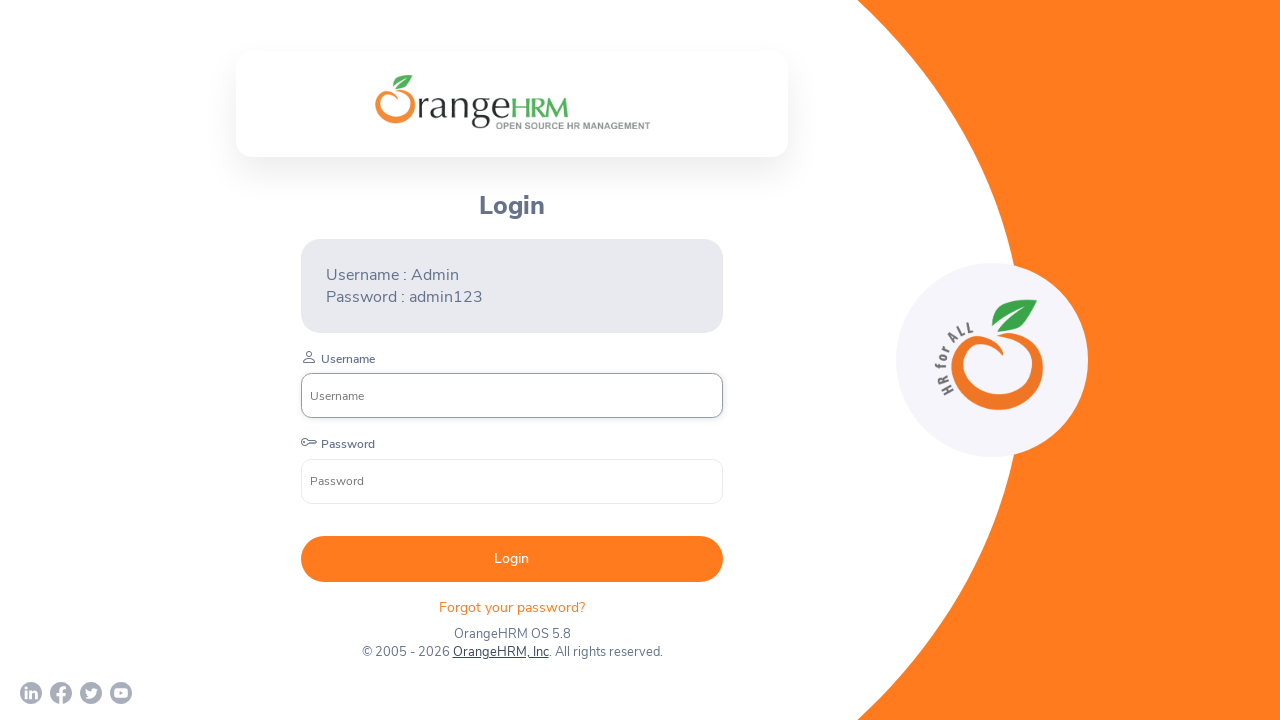

Clicked on 'OrangeHRM, Inc' link which opened a new browser window at (500, 652) on text=OrangeHRM, Inc
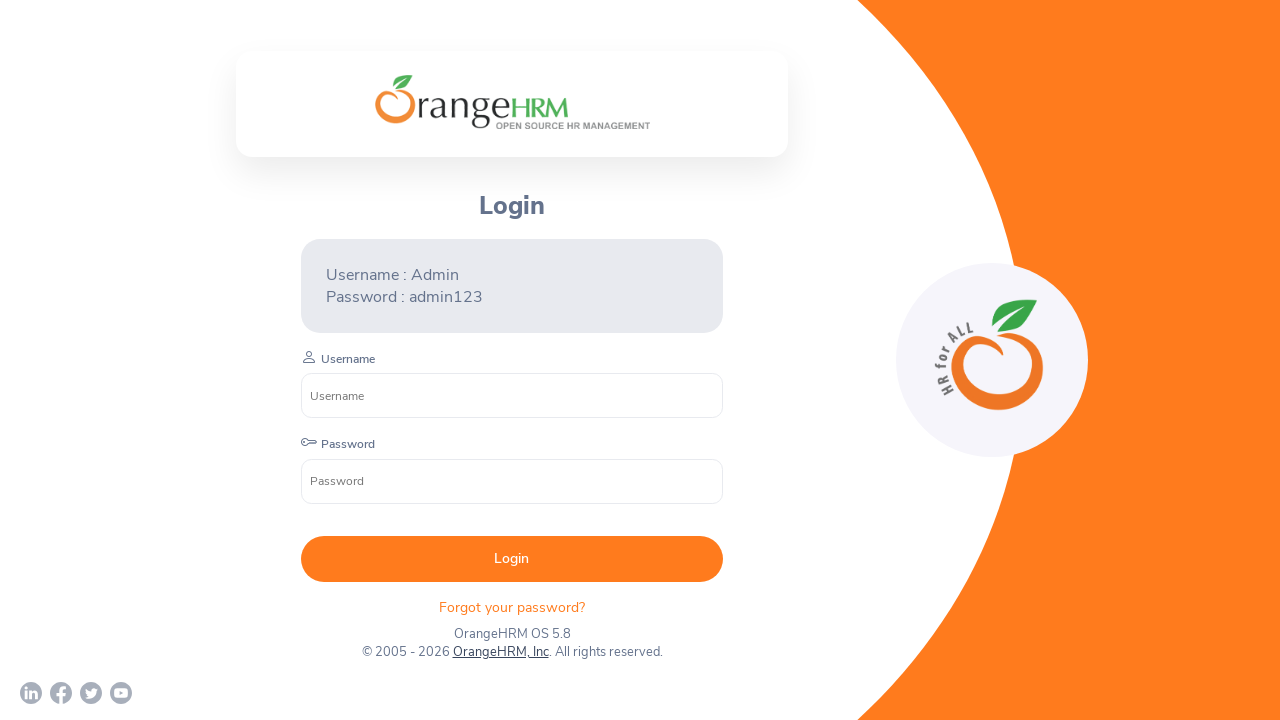

Captured the new page object from the opened window
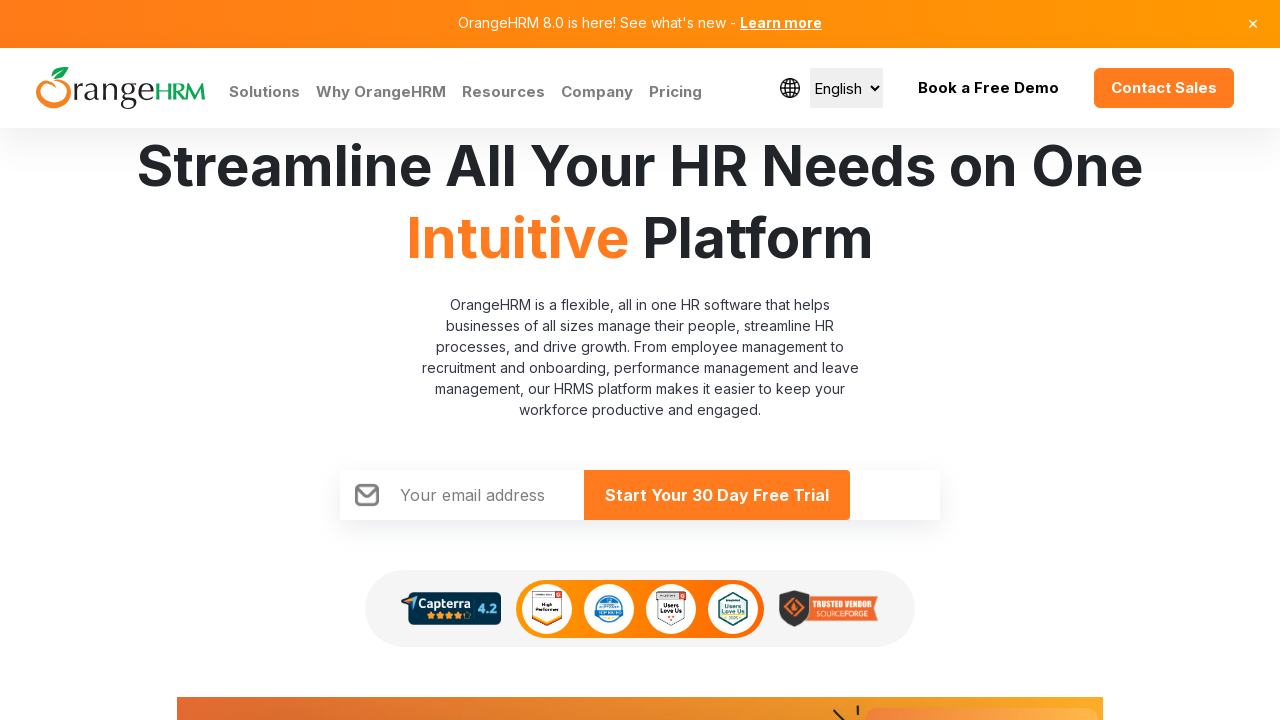

Waited for the new window page to fully load
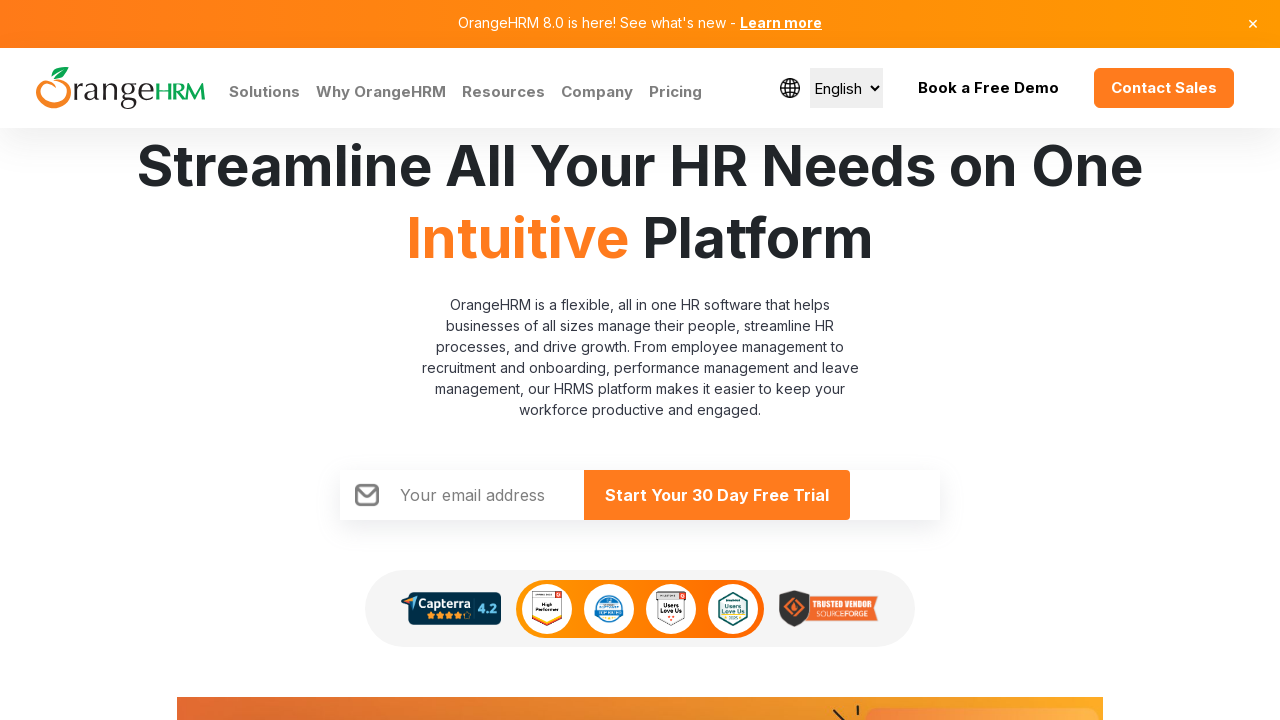

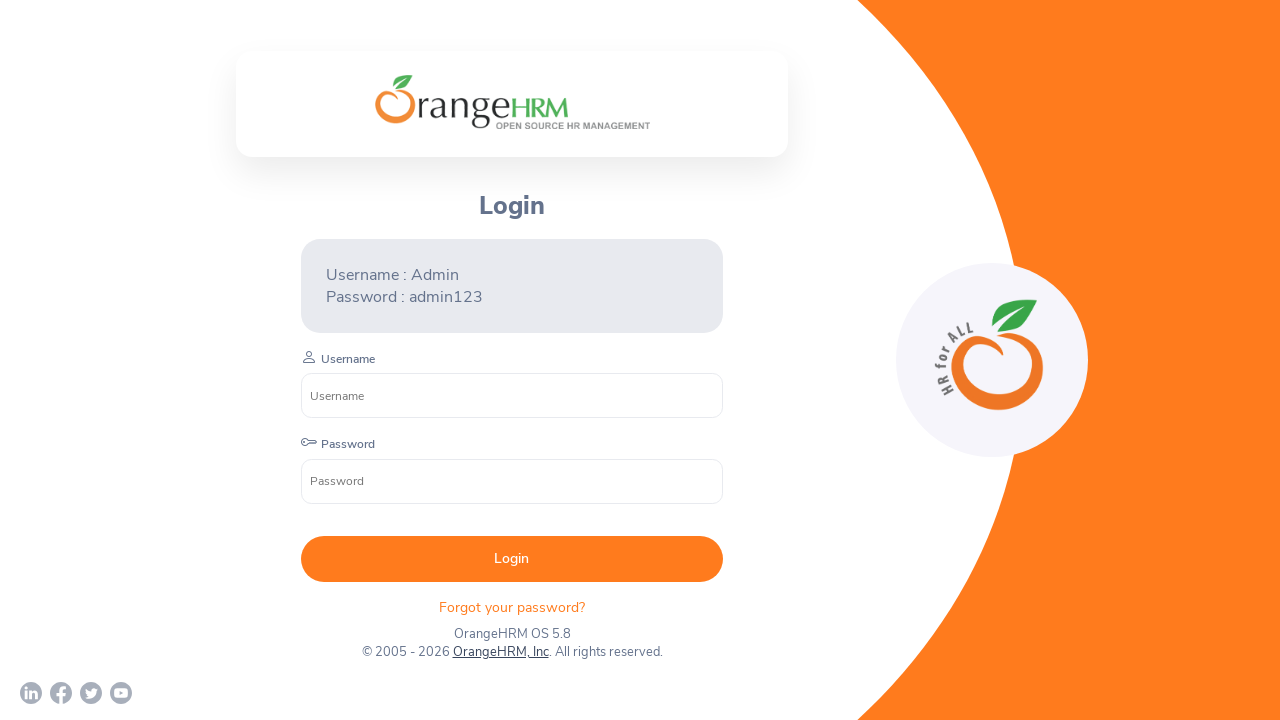